Navigates to a text box demo page and locates the form element to verify it exists on the page.

Starting URL: https://demoqa.com/text-box

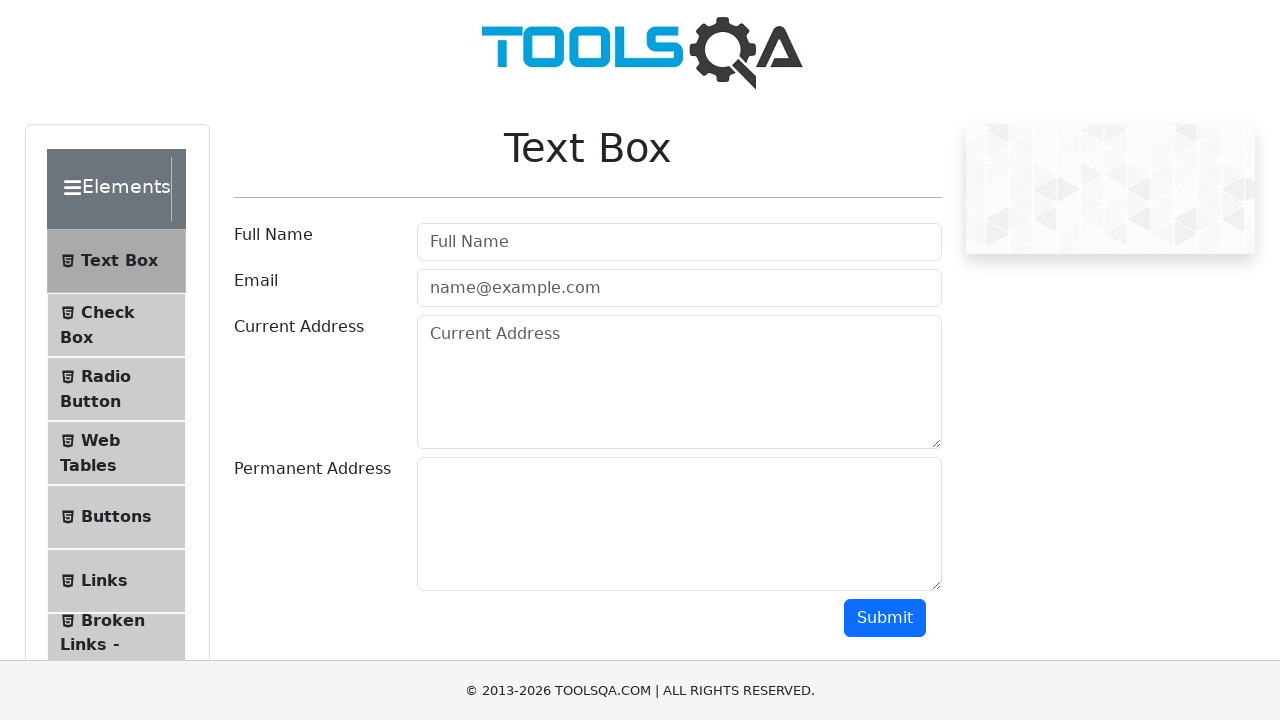

Navigated to text box demo page
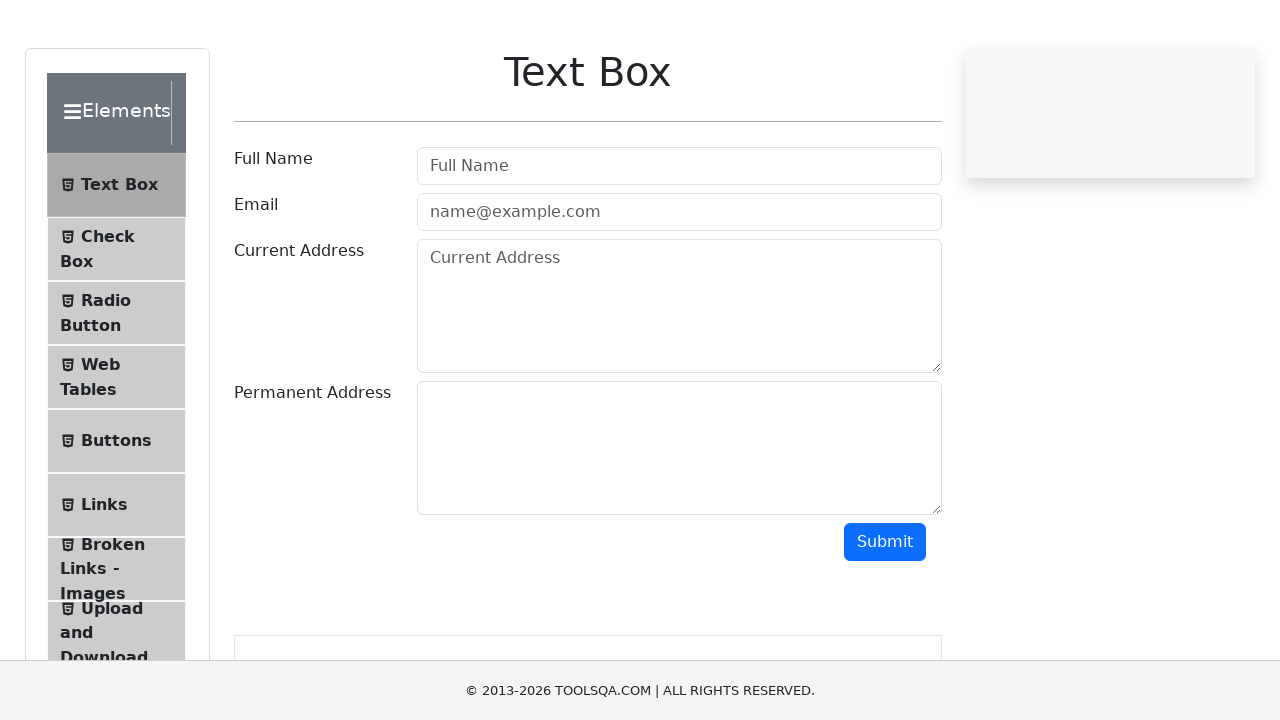

Located form element using XPath selector
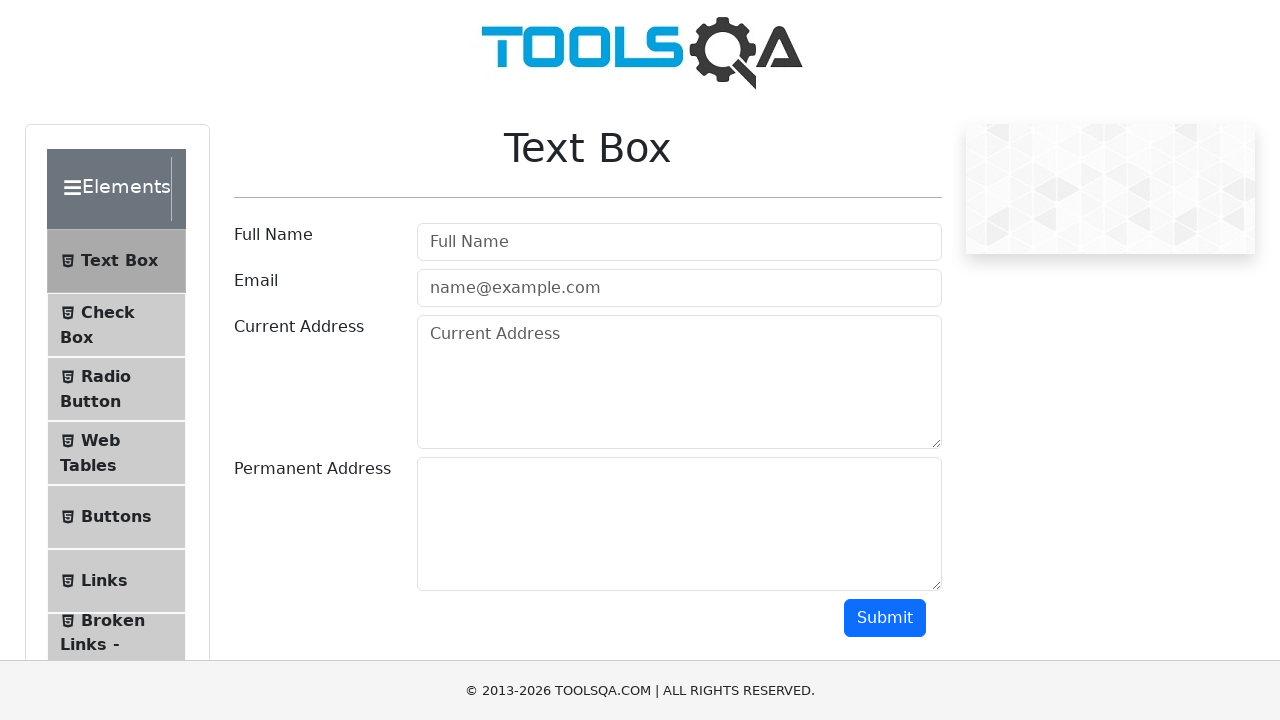

Form element is now visible
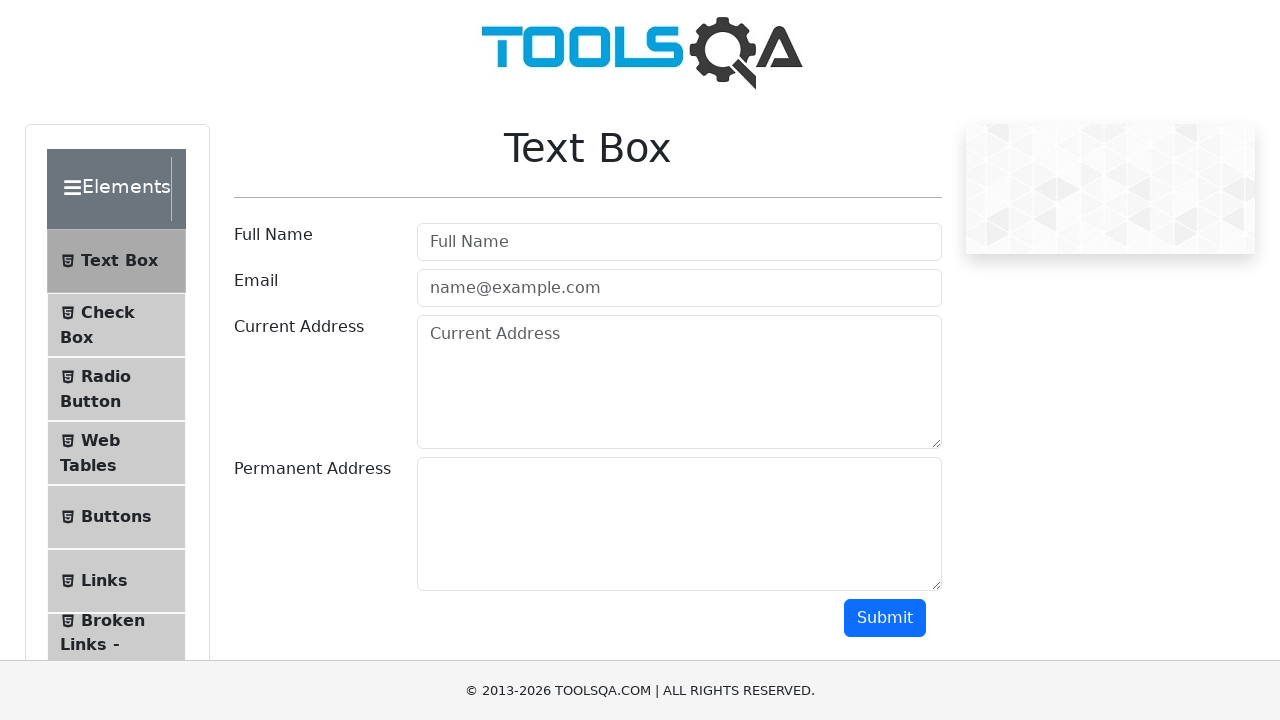

Verified form element exists on the page
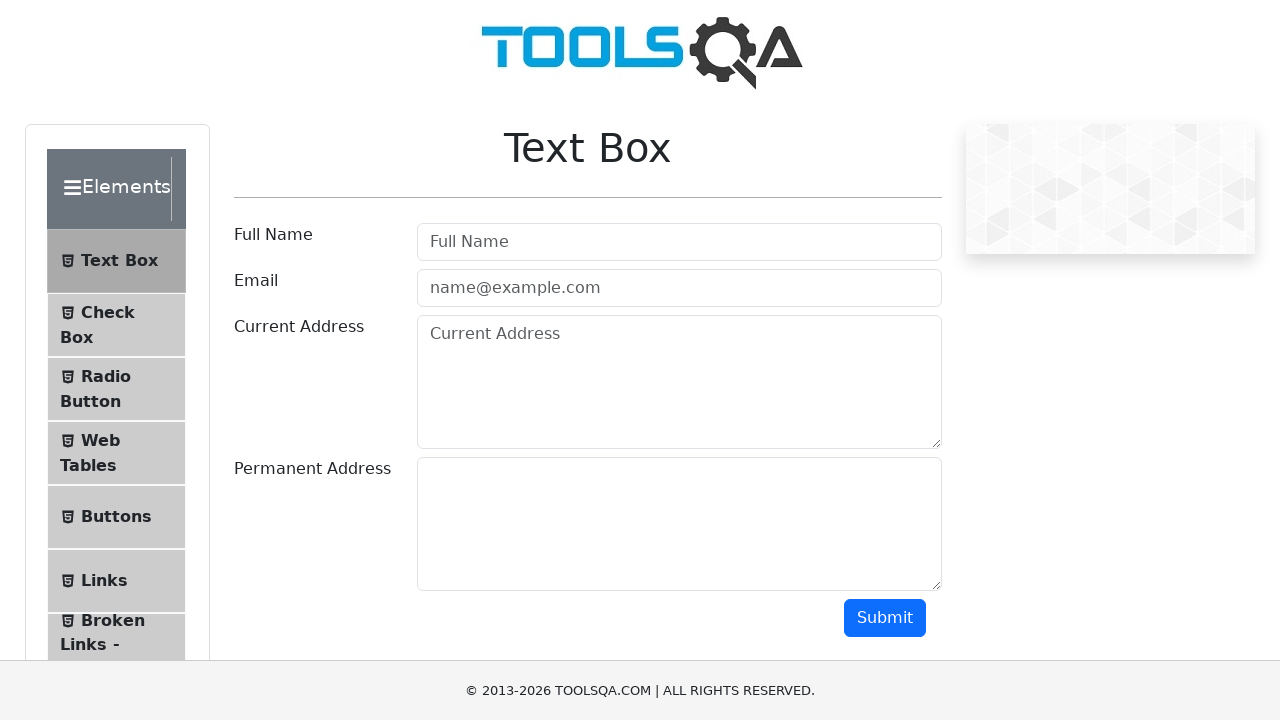

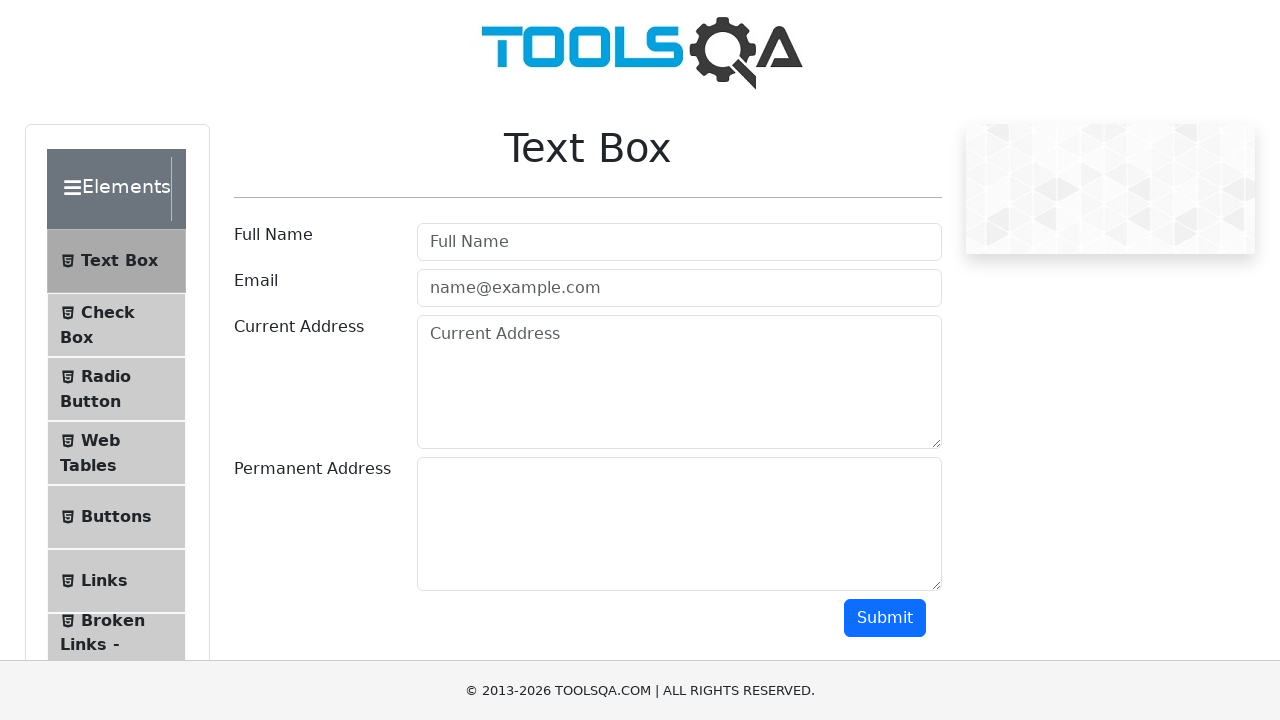